Tests the Add/Remove Elements functionality by clicking the Add Element button 5 times and verifying that 5 Delete buttons are created

Starting URL: https://the-internet.herokuapp.com/

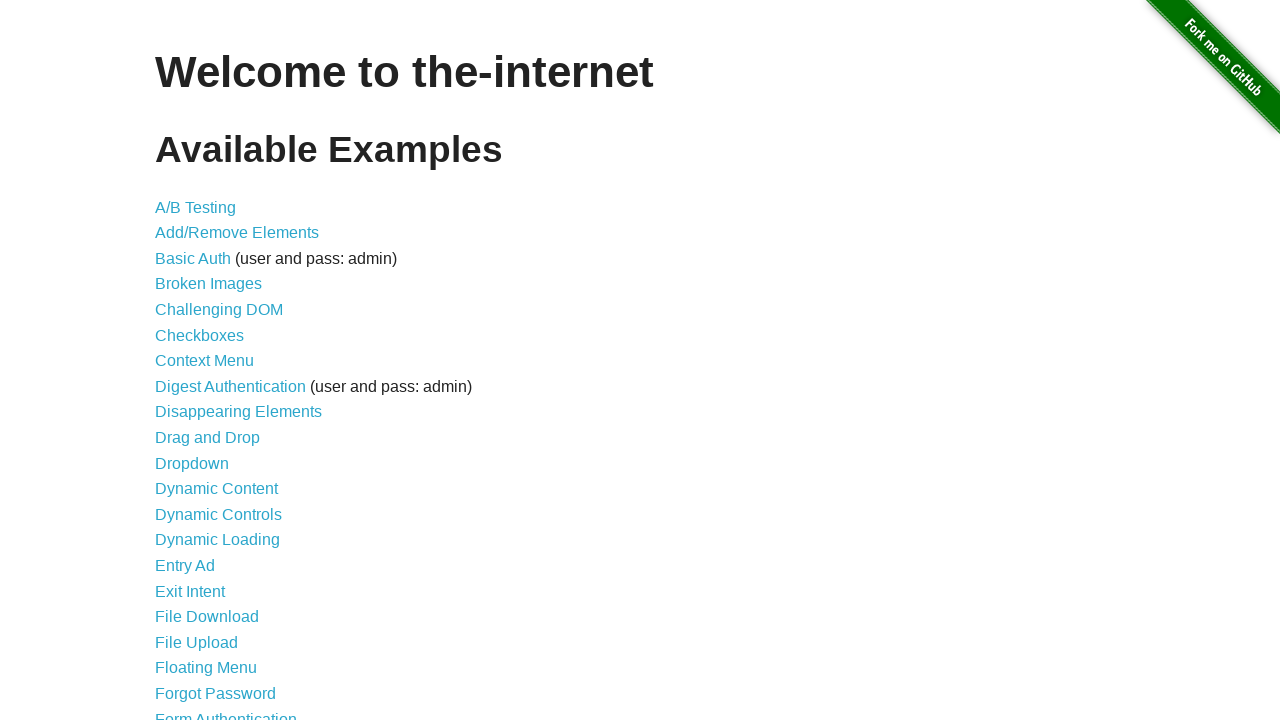

Clicked on Add/Remove Elements link at (237, 233) on xpath=//a[contains(text(),'Add/Remove Elements')]
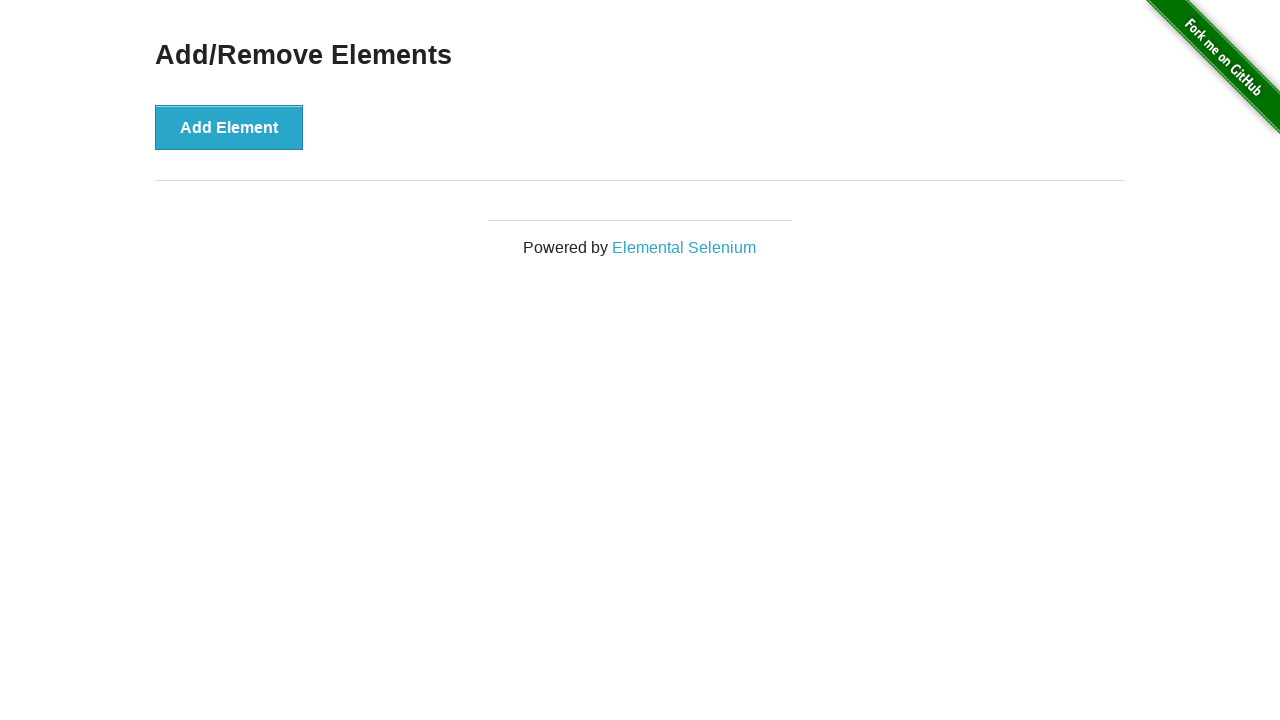

Clicked Add Element button (iteration 1/5) at (229, 127) on xpath=//button[contains(text(),'Add Element')]
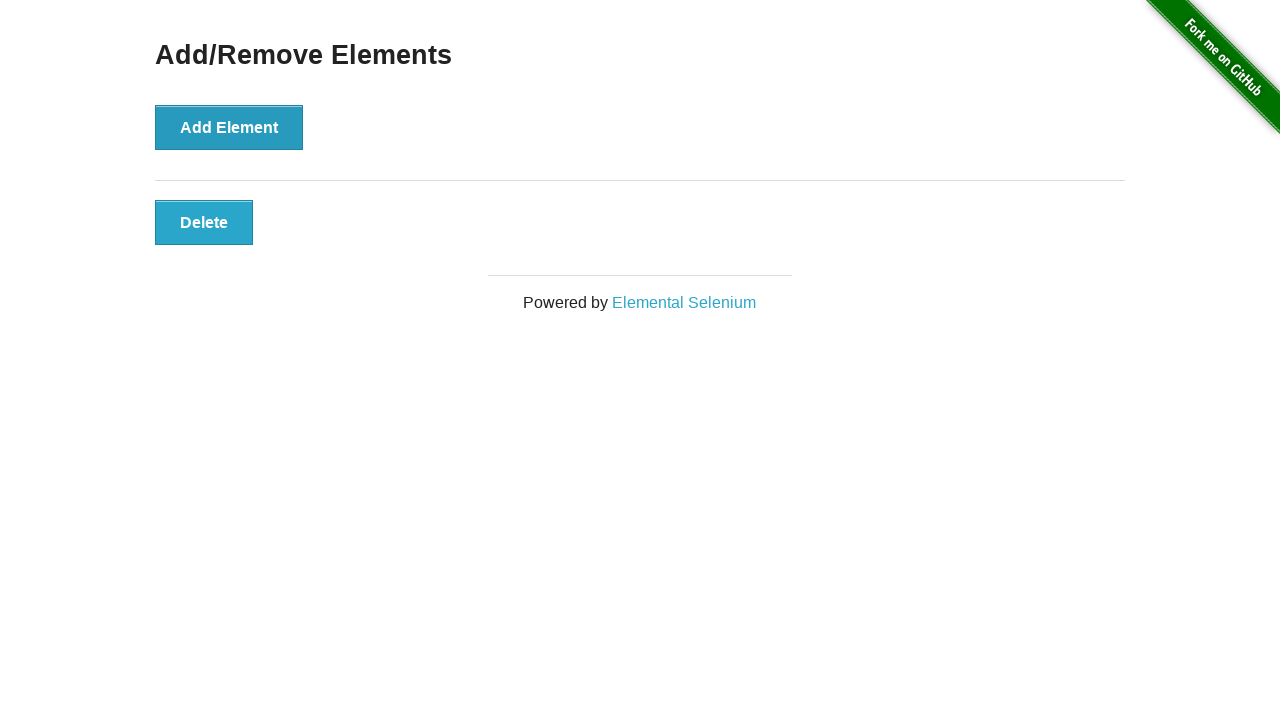

Clicked Add Element button (iteration 2/5) at (229, 127) on xpath=//button[contains(text(),'Add Element')]
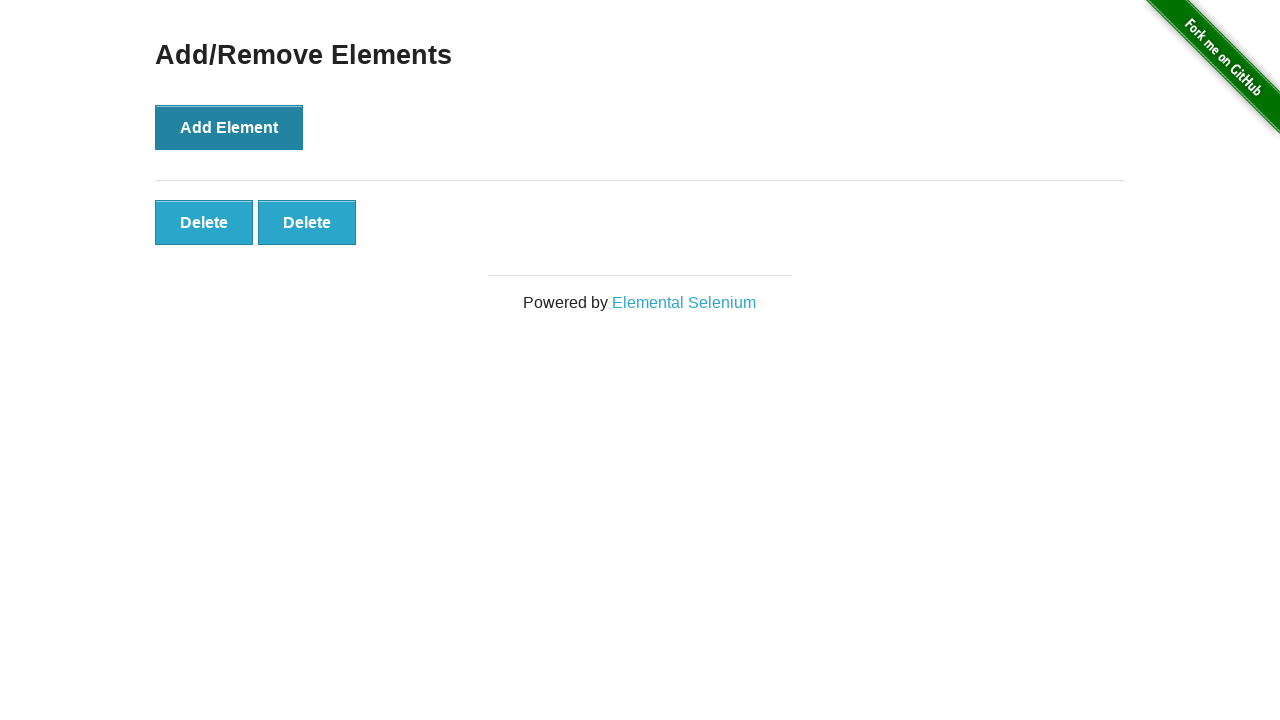

Clicked Add Element button (iteration 3/5) at (229, 127) on xpath=//button[contains(text(),'Add Element')]
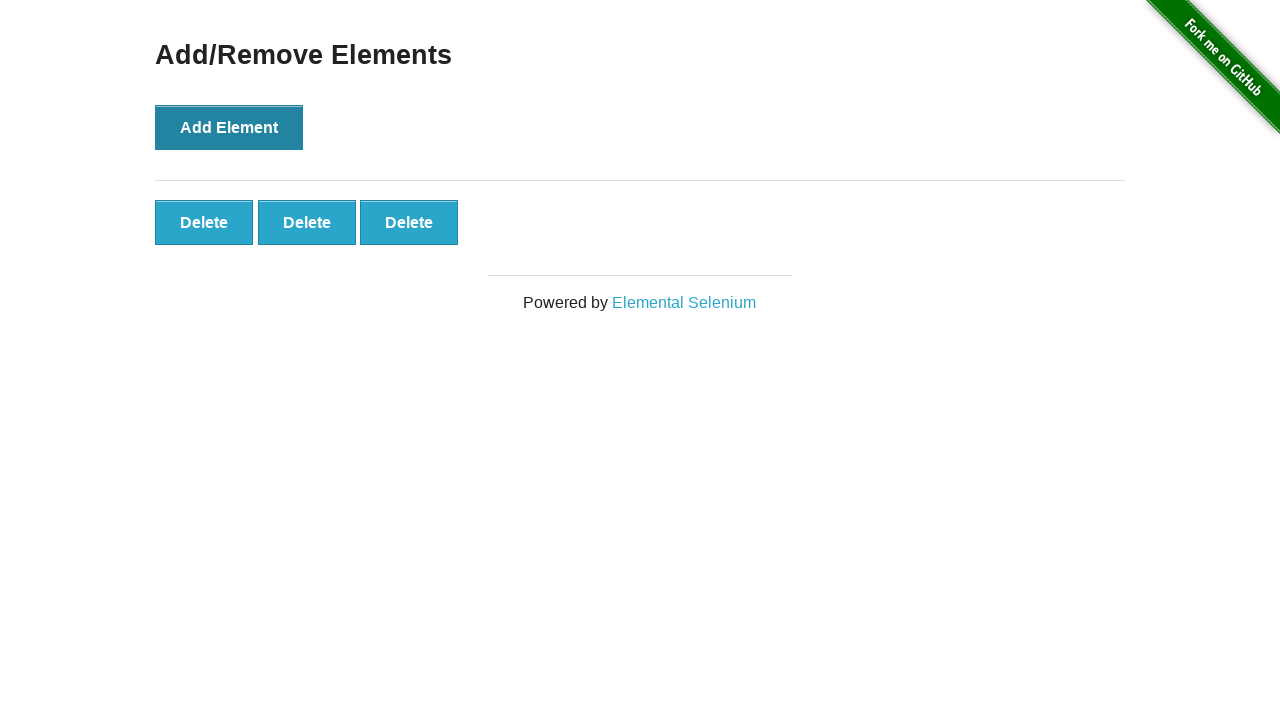

Clicked Add Element button (iteration 4/5) at (229, 127) on xpath=//button[contains(text(),'Add Element')]
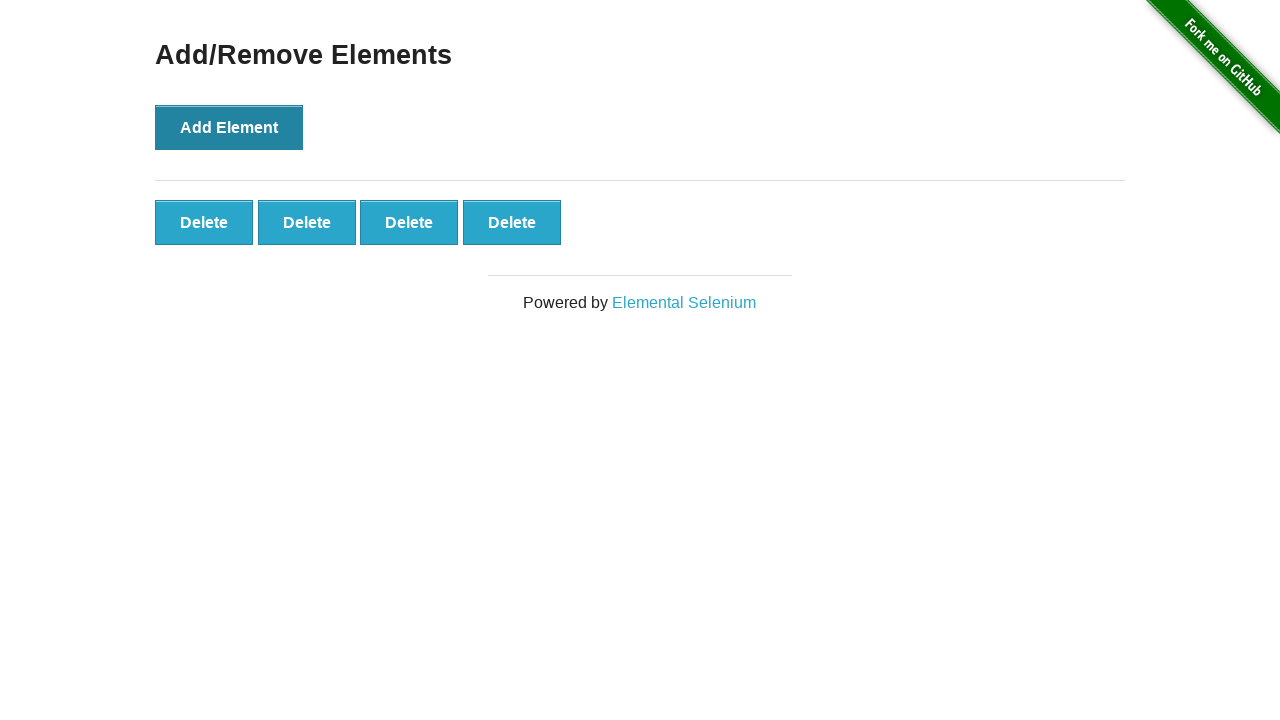

Clicked Add Element button (iteration 5/5) at (229, 127) on xpath=//button[contains(text(),'Add Element')]
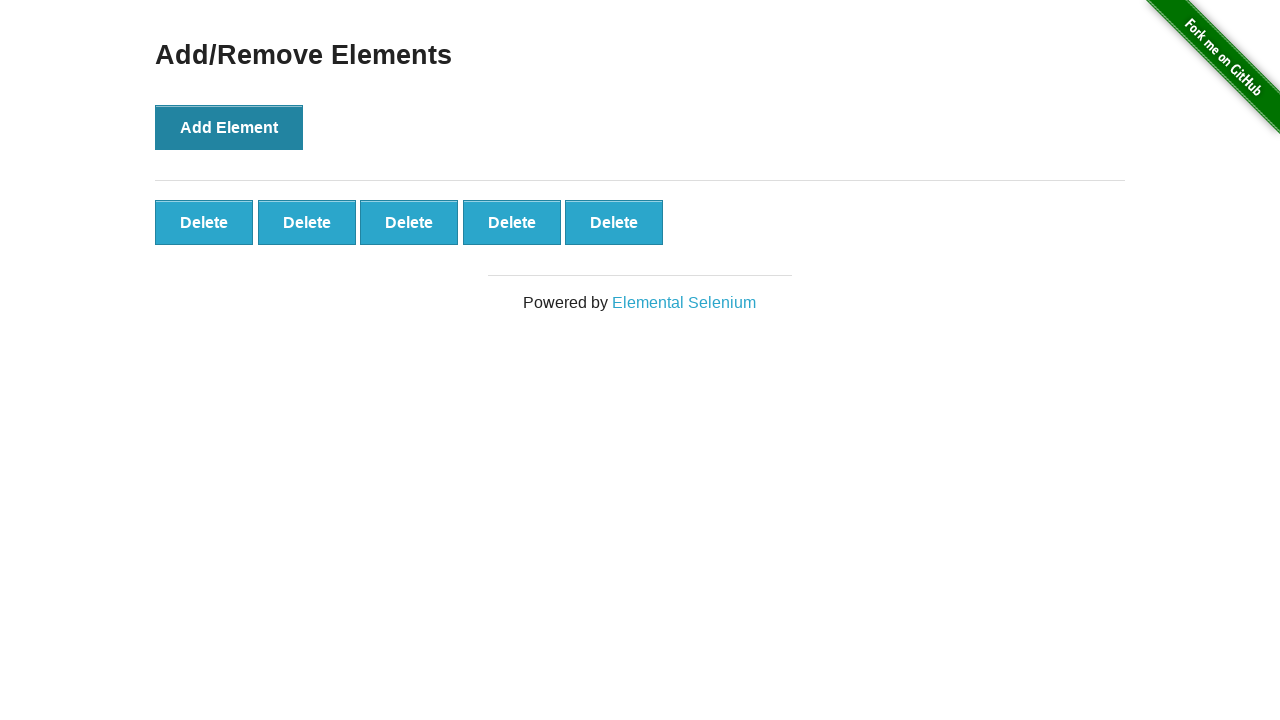

Delete buttons appeared on the page
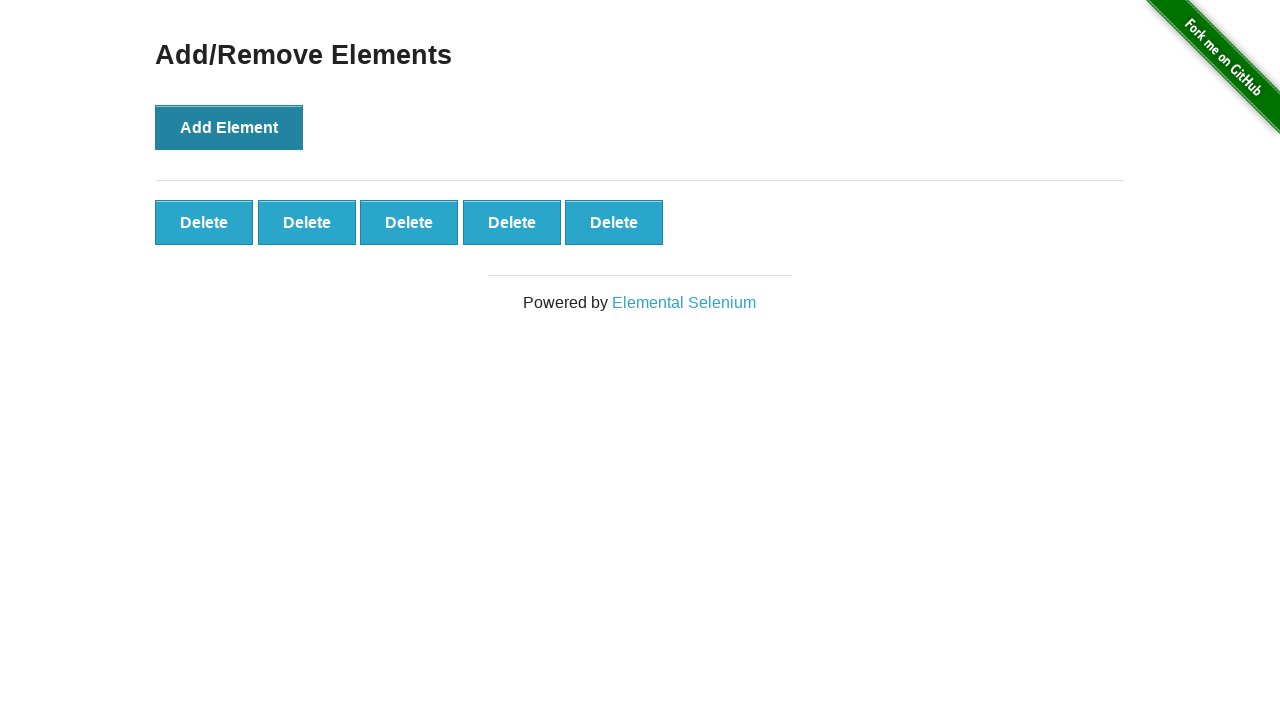

Verified that exactly 5 Delete buttons are present
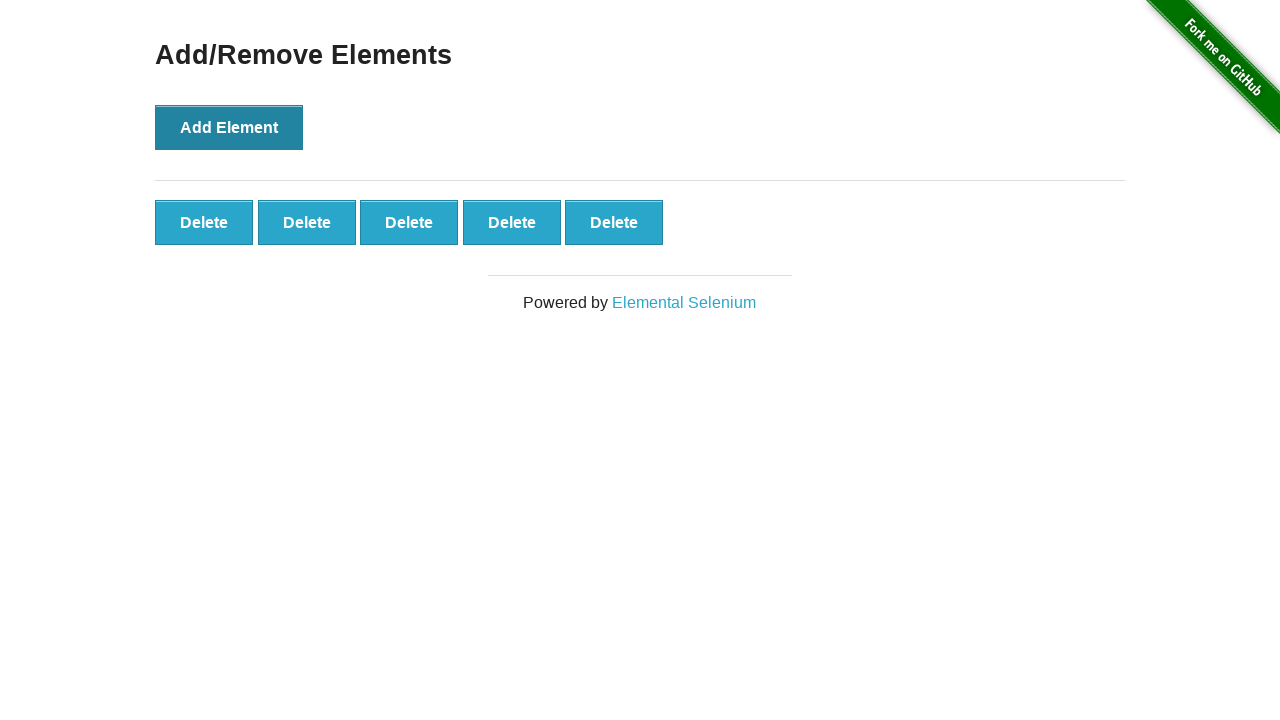

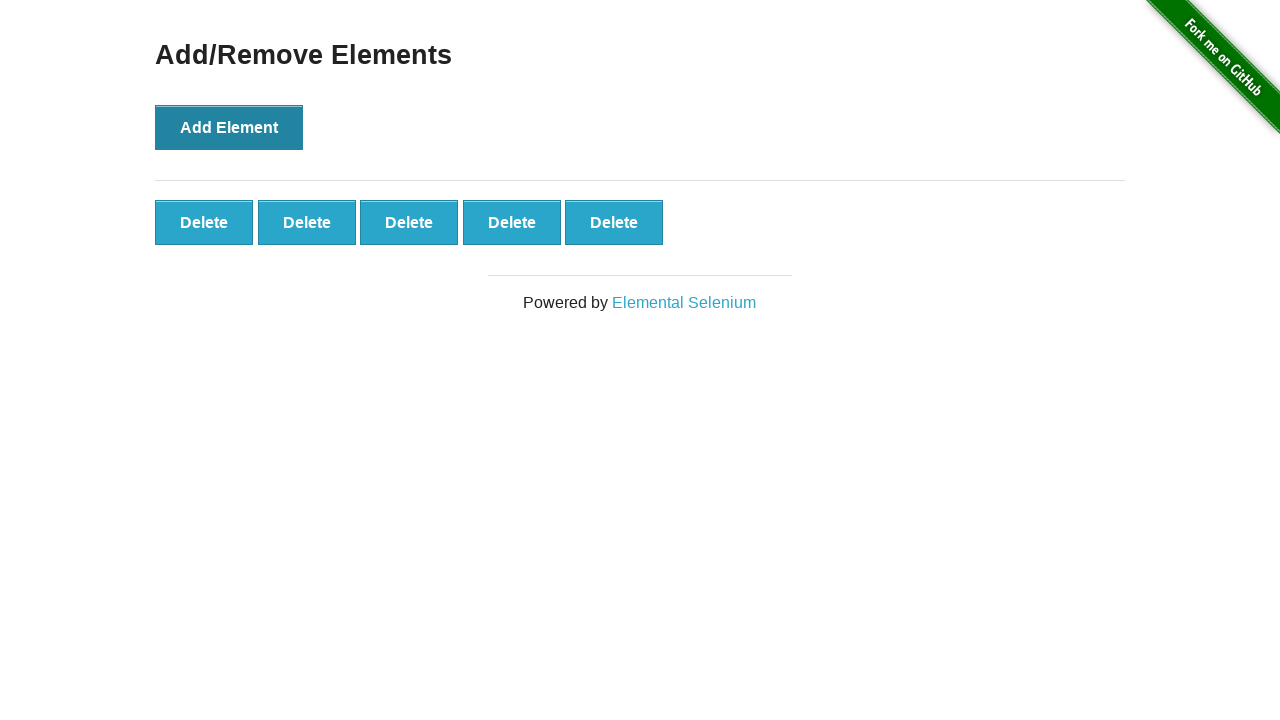